Tests filtering to show only completed items using the Completed link

Starting URL: https://demo.playwright.dev/todomvc

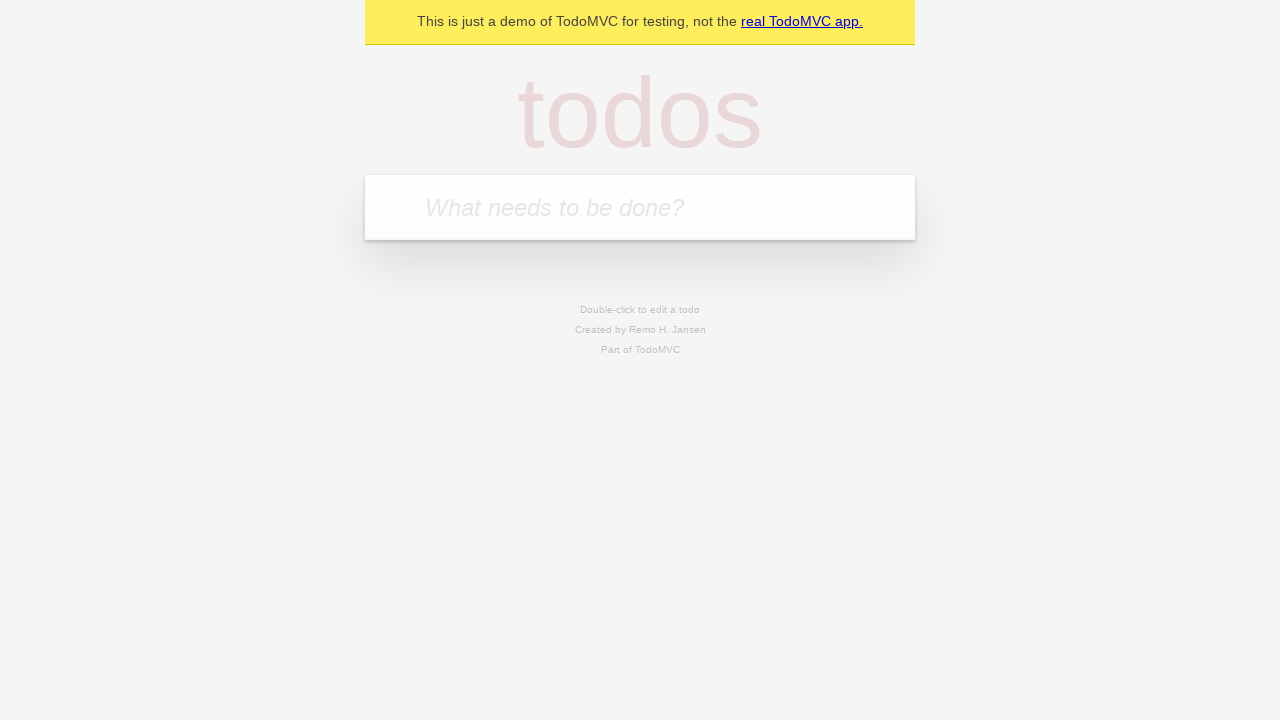

Filled todo input with 'buy some cheese' on internal:attr=[placeholder="What needs to be done?"i]
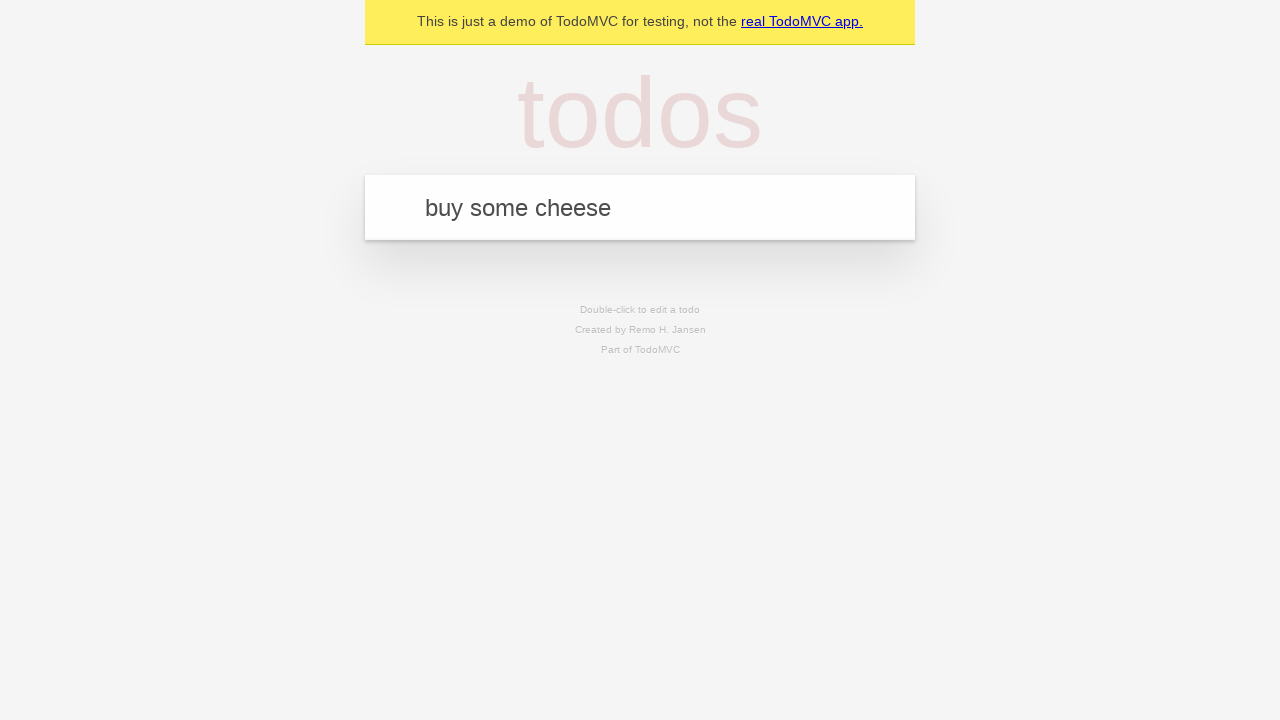

Pressed Enter to add first todo item on internal:attr=[placeholder="What needs to be done?"i]
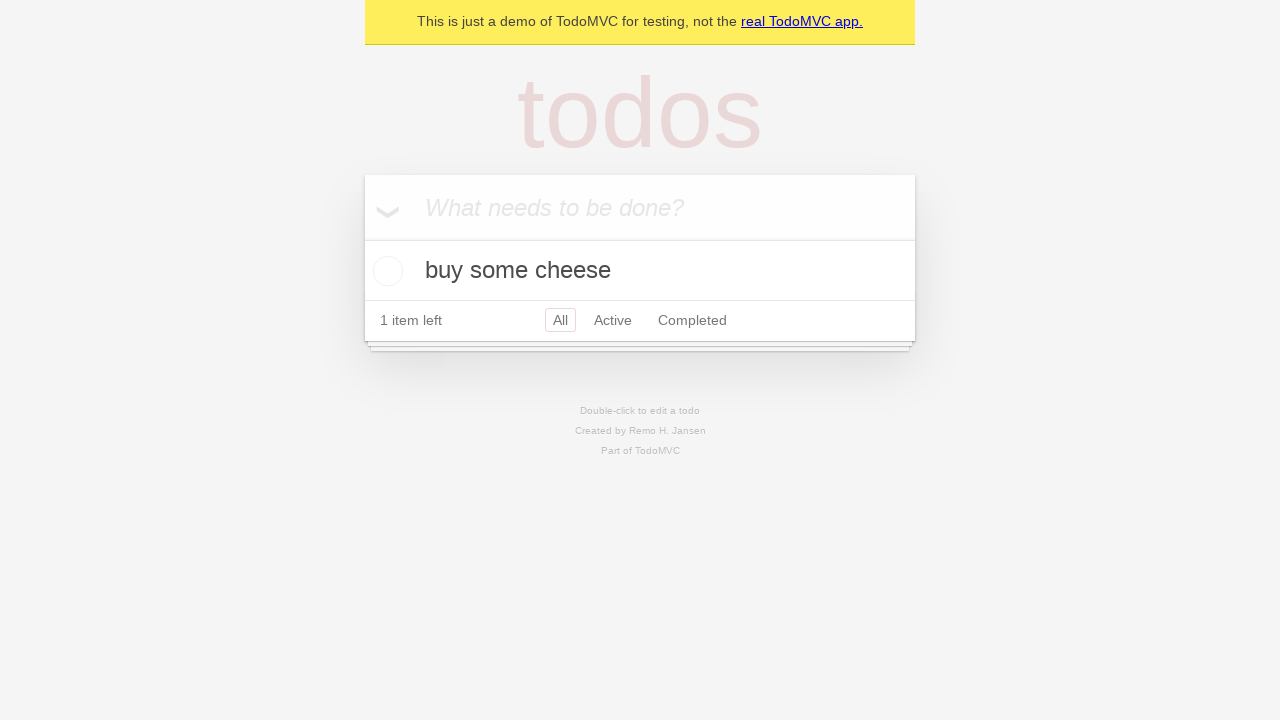

Filled todo input with 'feed the cat' on internal:attr=[placeholder="What needs to be done?"i]
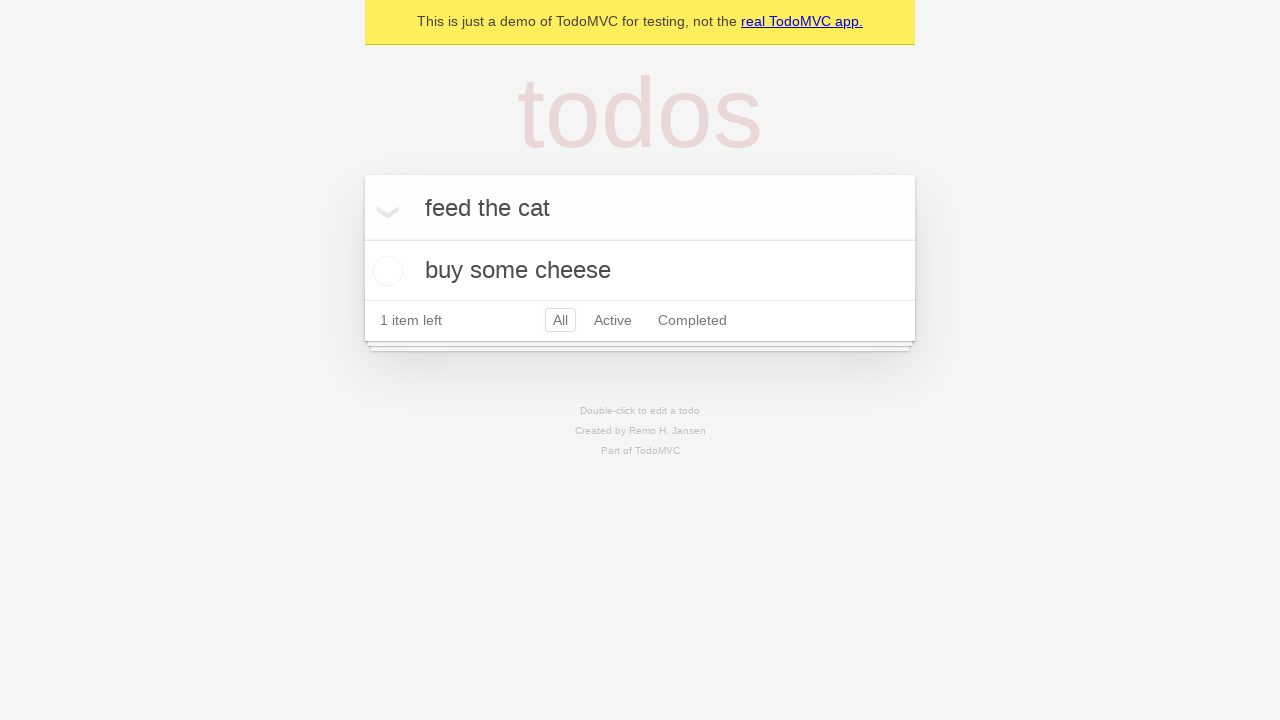

Pressed Enter to add second todo item on internal:attr=[placeholder="What needs to be done?"i]
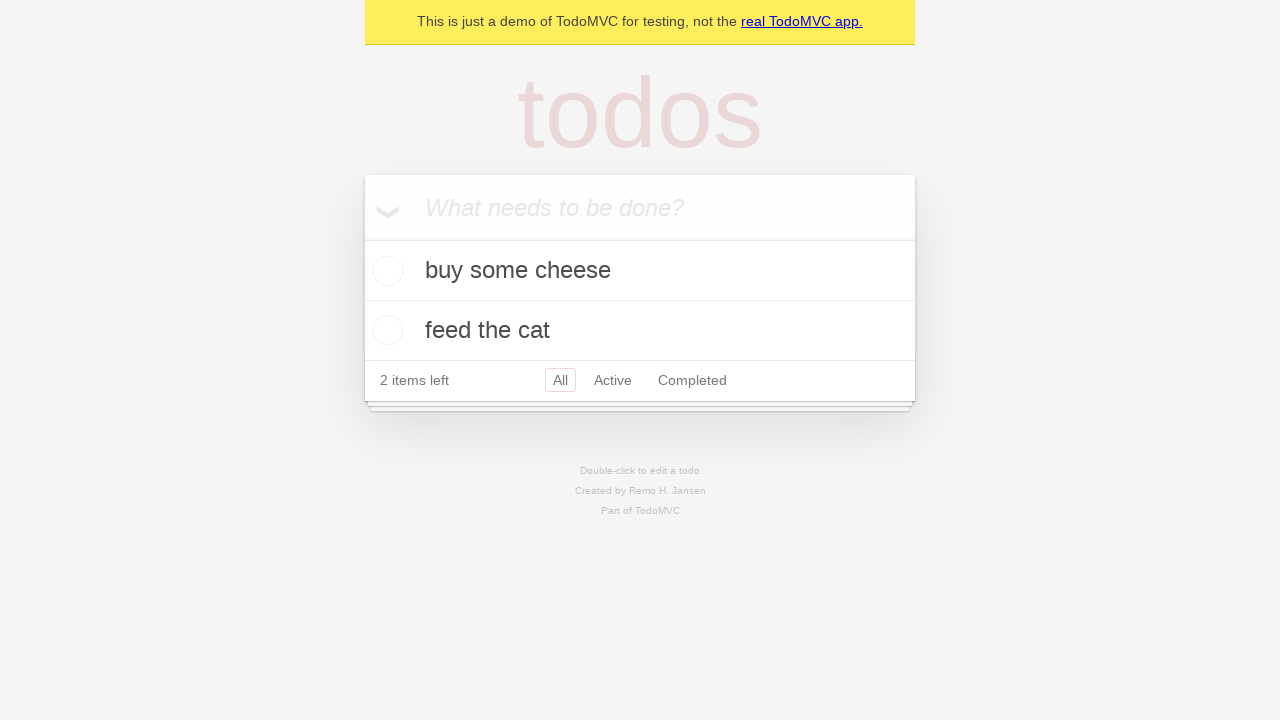

Filled todo input with 'book a doctors appointment' on internal:attr=[placeholder="What needs to be done?"i]
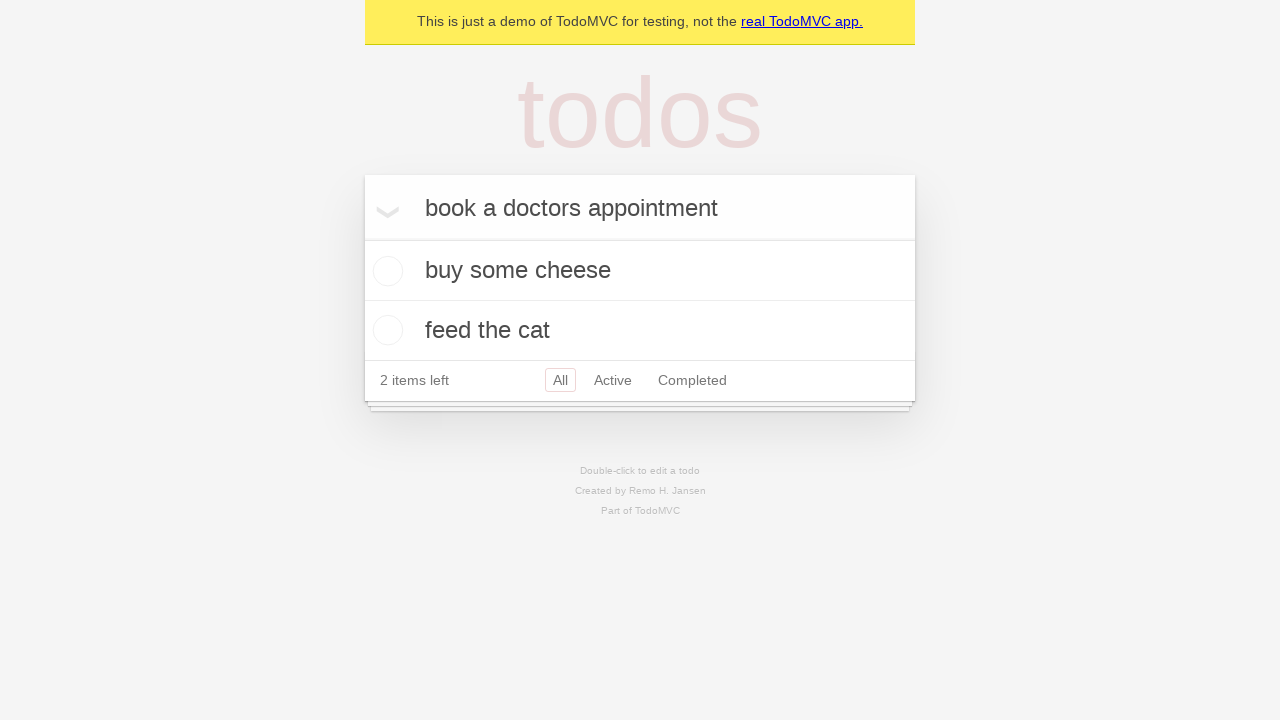

Pressed Enter to add third todo item on internal:attr=[placeholder="What needs to be done?"i]
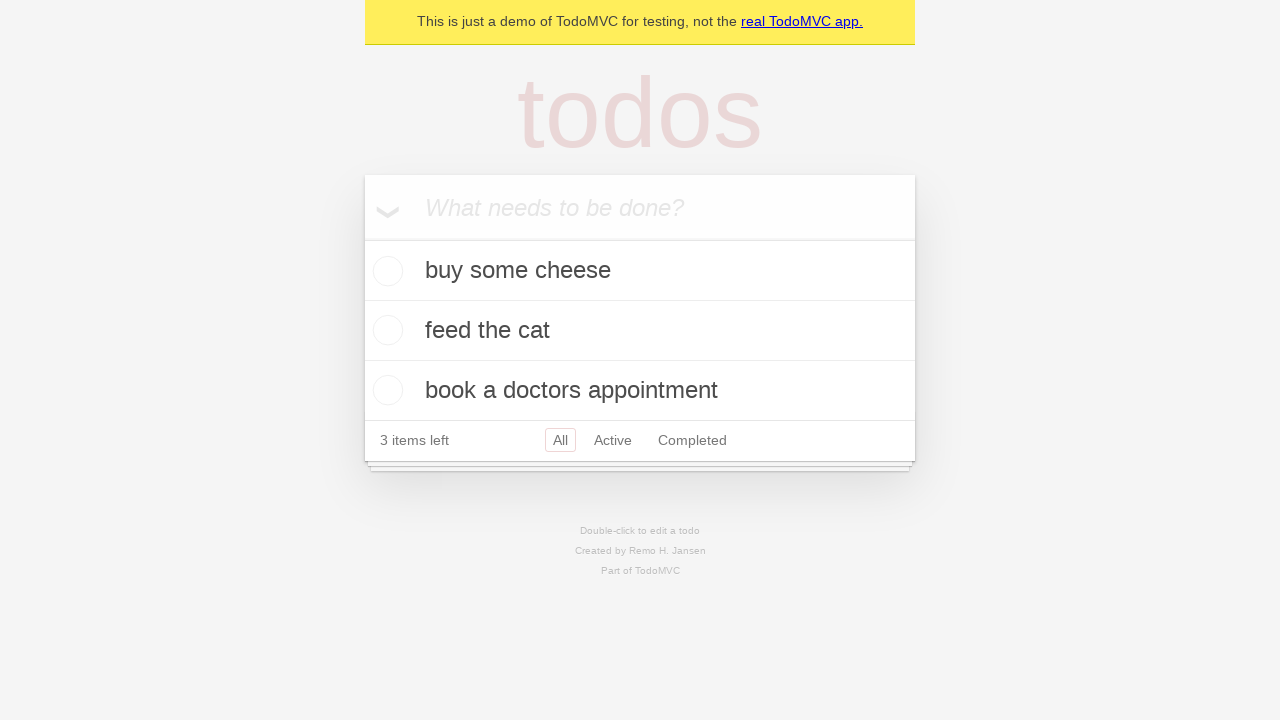

Checked the second todo item ('feed the cat') to mark it as completed at (385, 330) on internal:testid=[data-testid="todo-item"s] >> nth=1 >> internal:role=checkbox
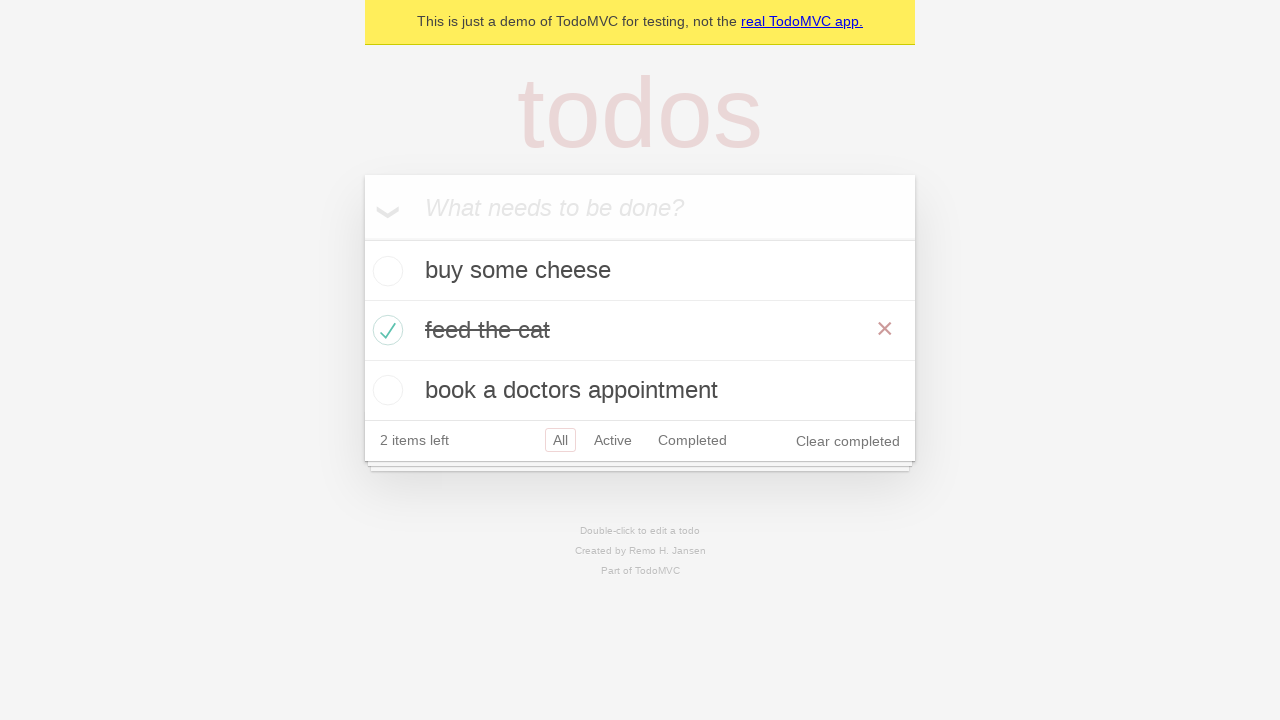

Clicked the Completed filter link to display only completed items at (692, 440) on internal:role=link[name="Completed"i]
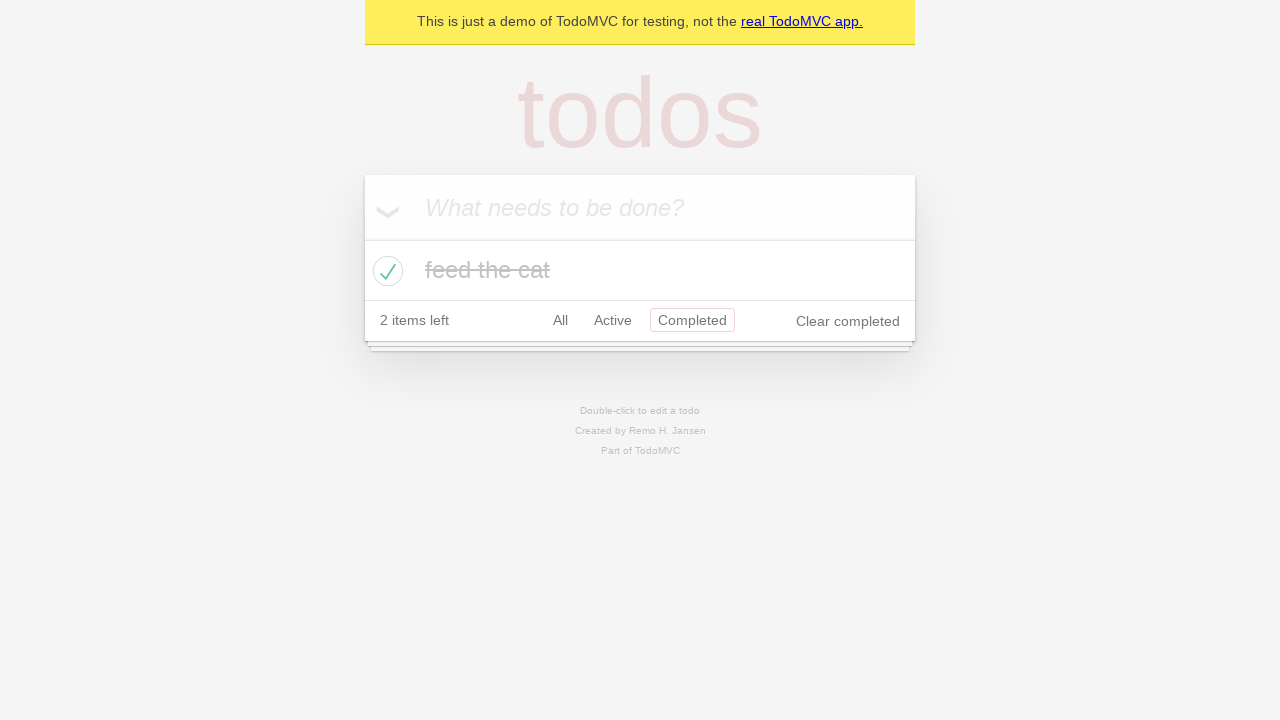

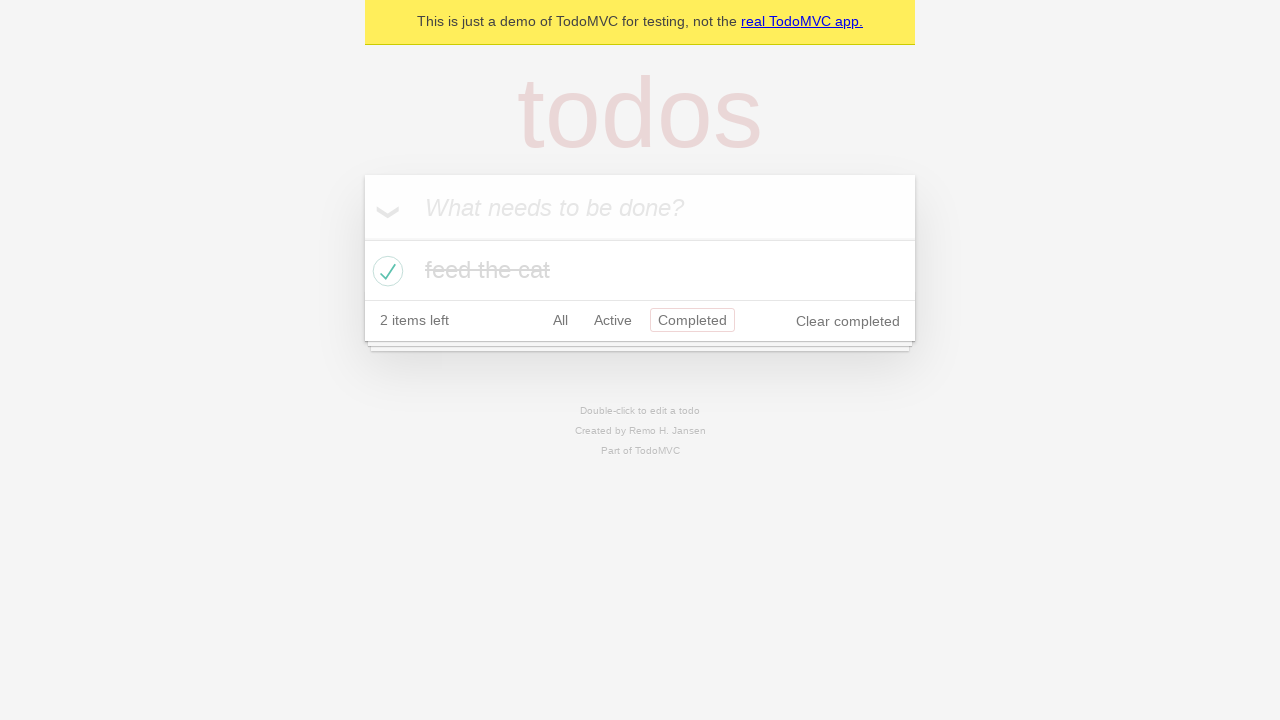